Hovers over a navigation menu item in the toolbar to trigger dropdown or hover state

Starting URL: https://www.next.co.il/

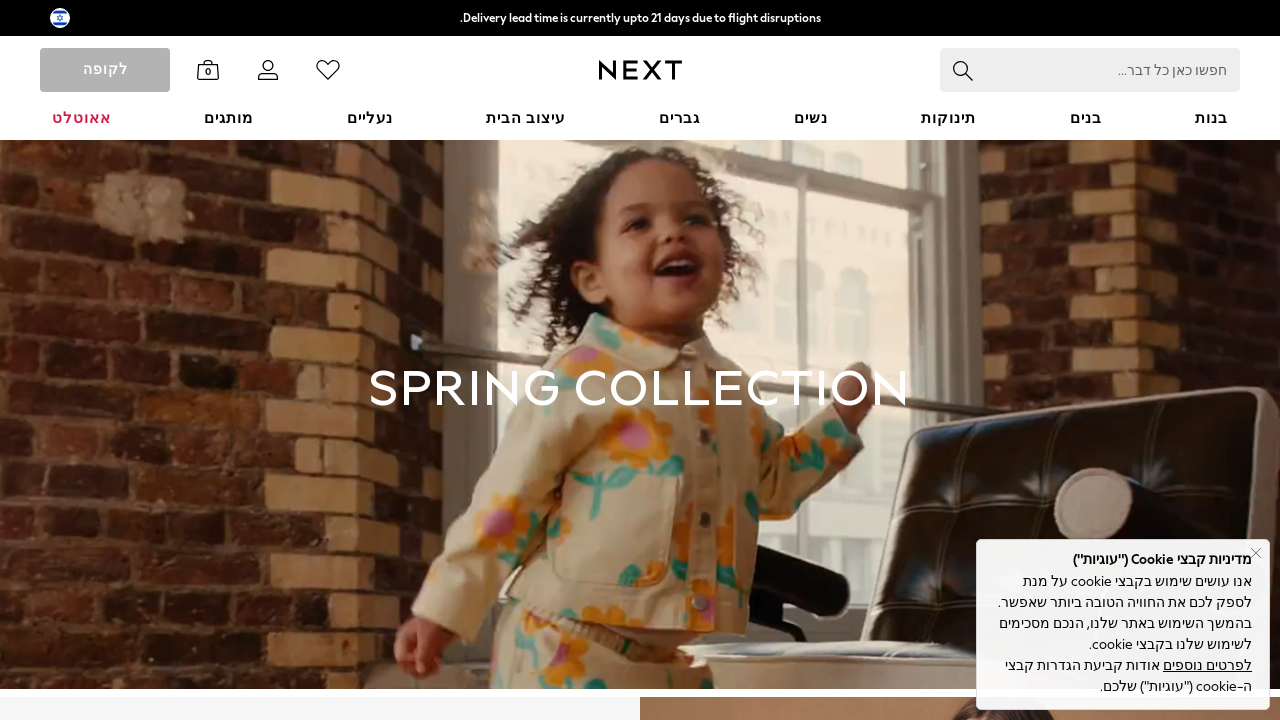

Hovered over navigation menu item #meganav-link-3 to trigger dropdown at (811, 118) on #meganav-link-3
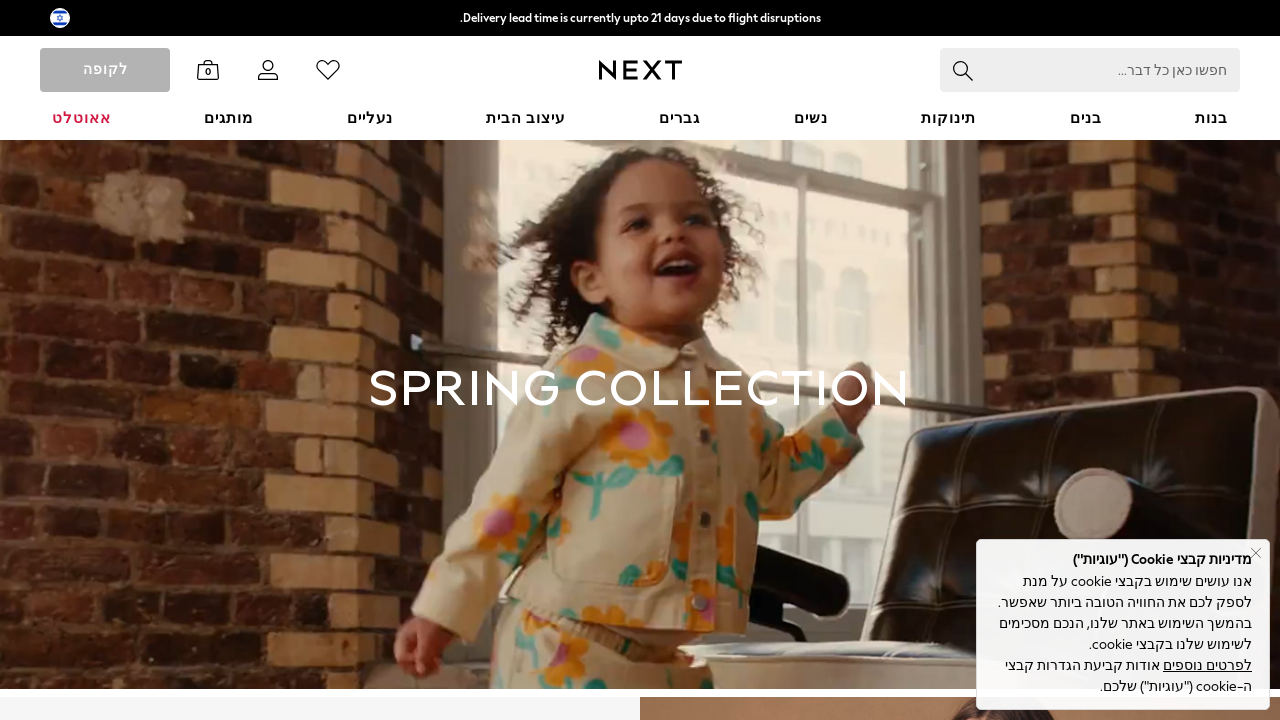

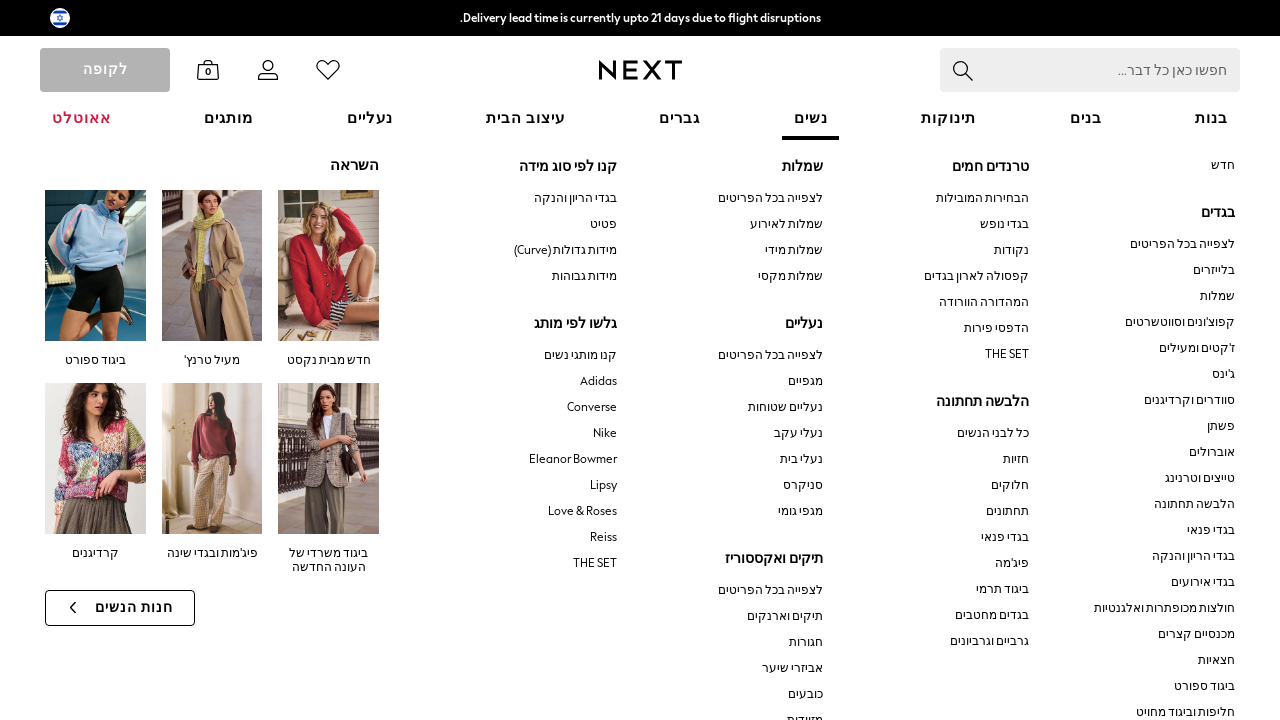